Tests drag and drop functionality on jQuery UI demo page by dragging an element into a droppable area

Starting URL: https://jqueryui.com/droppable/

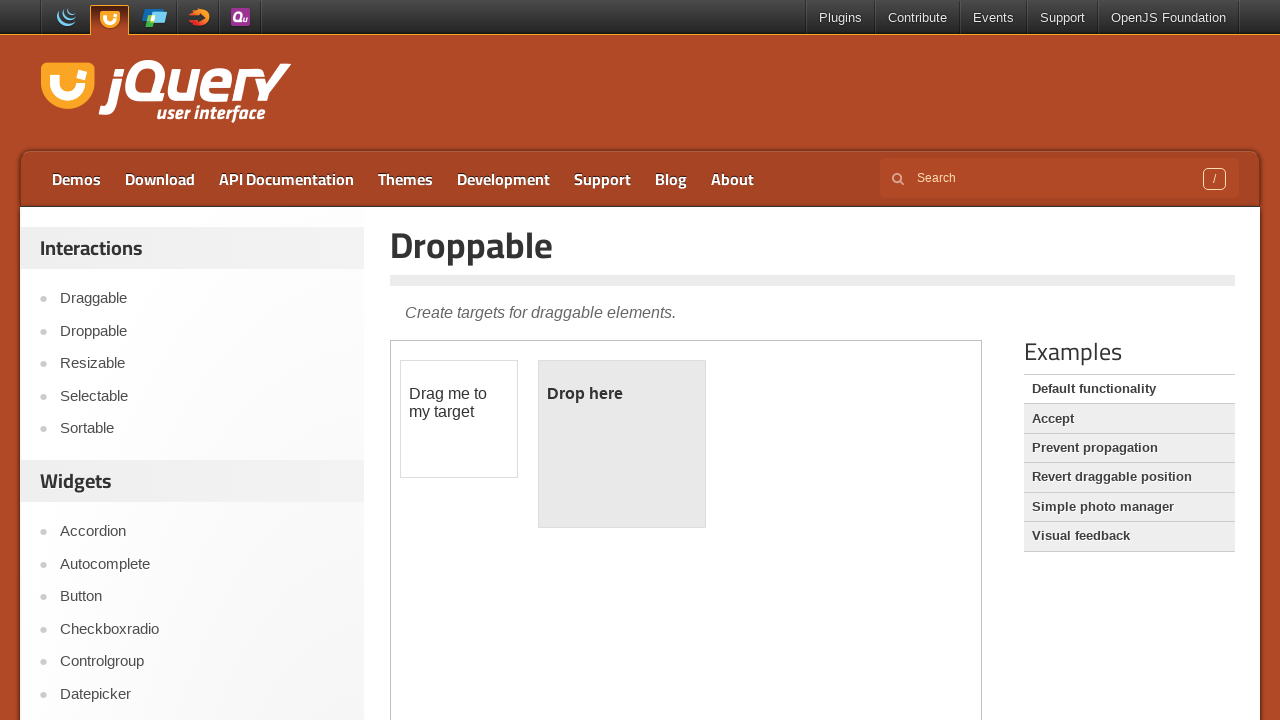

Located iframe containing the drag and drop demo
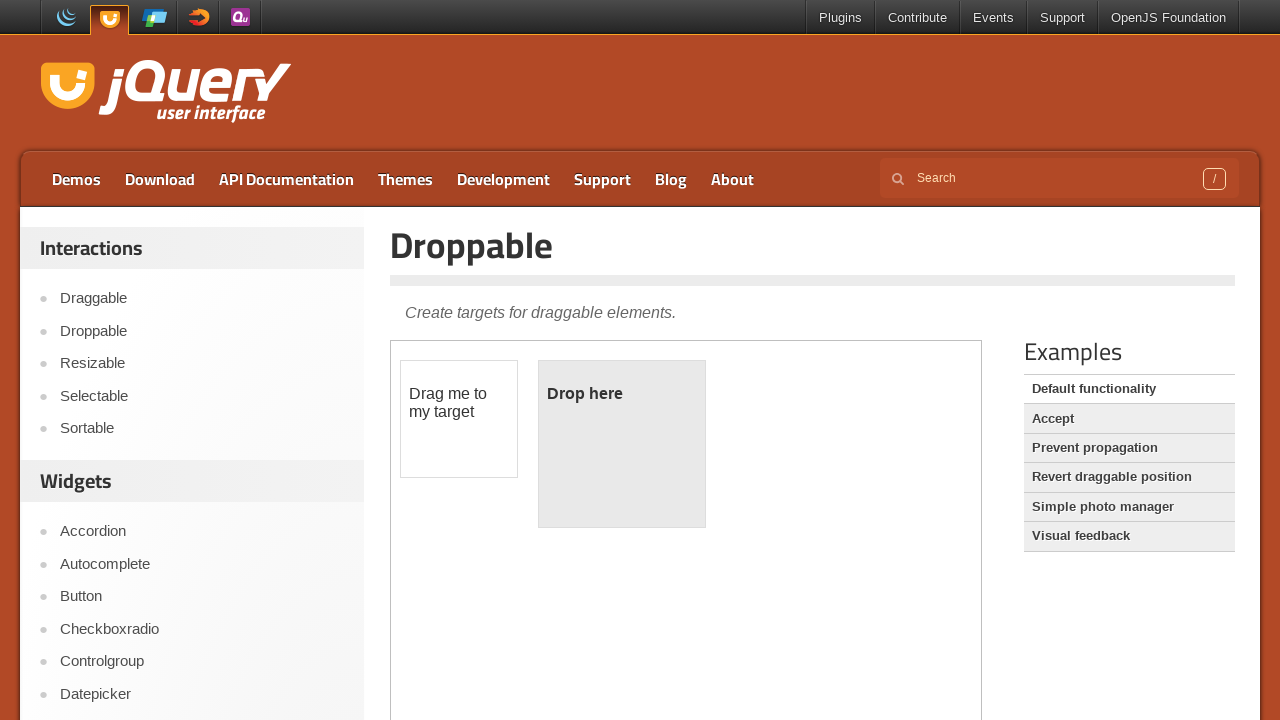

Located draggable element within iframe
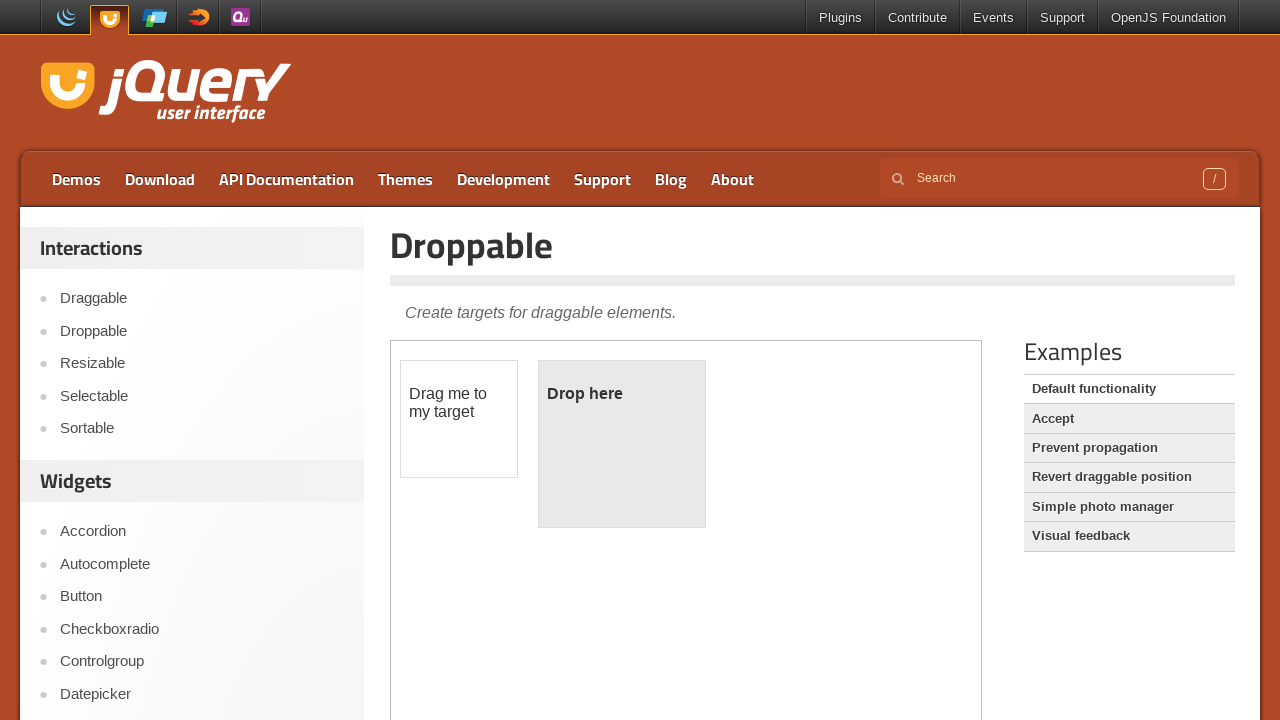

Located droppable target element within iframe
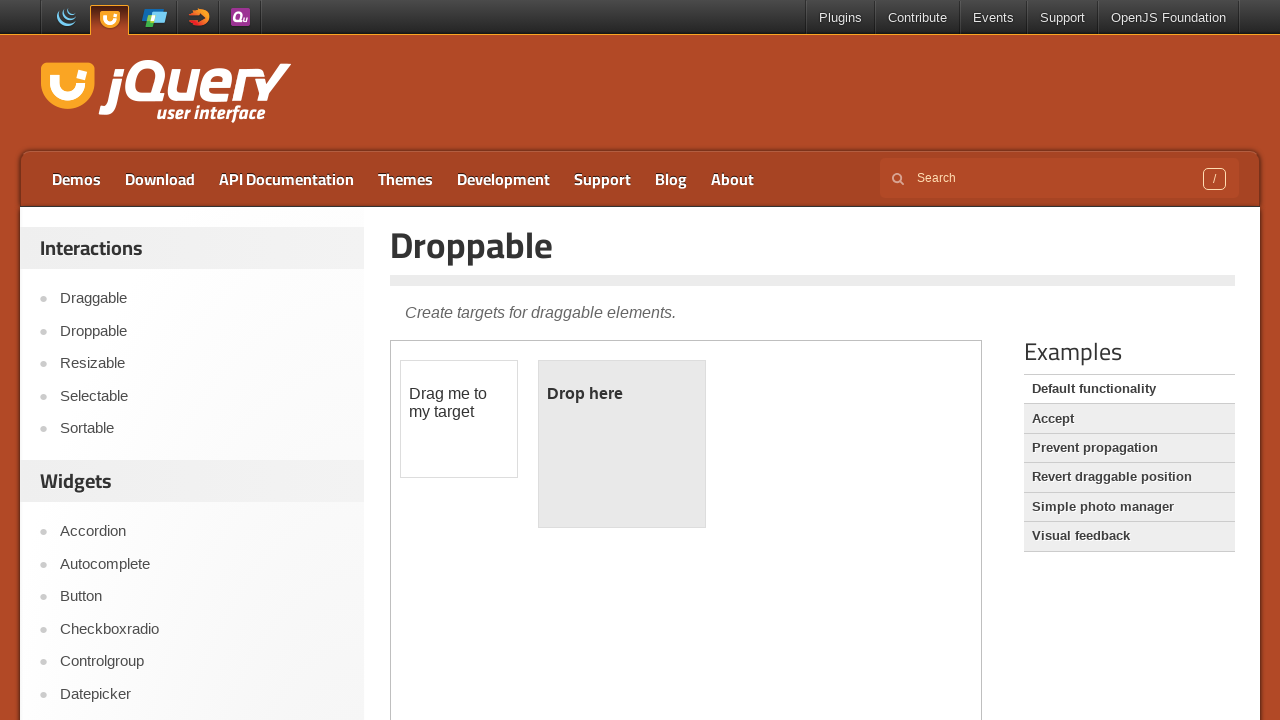

Dragged element into droppable area at (622, 444)
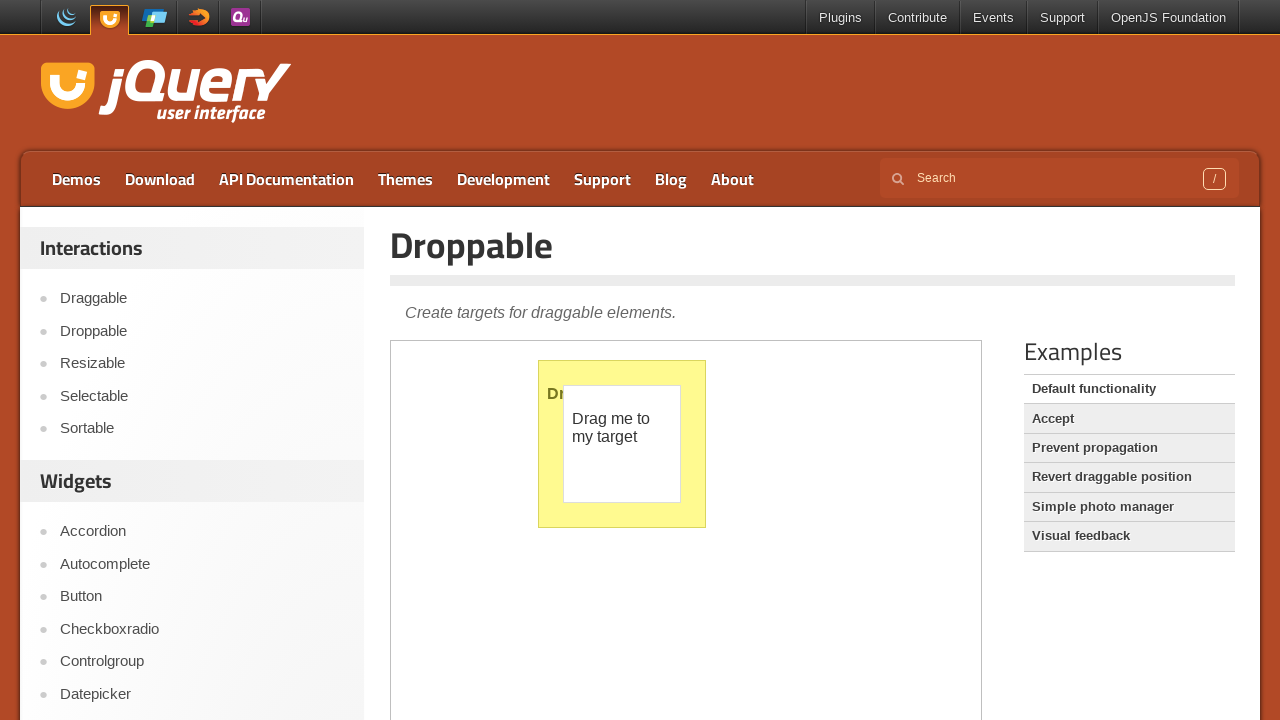

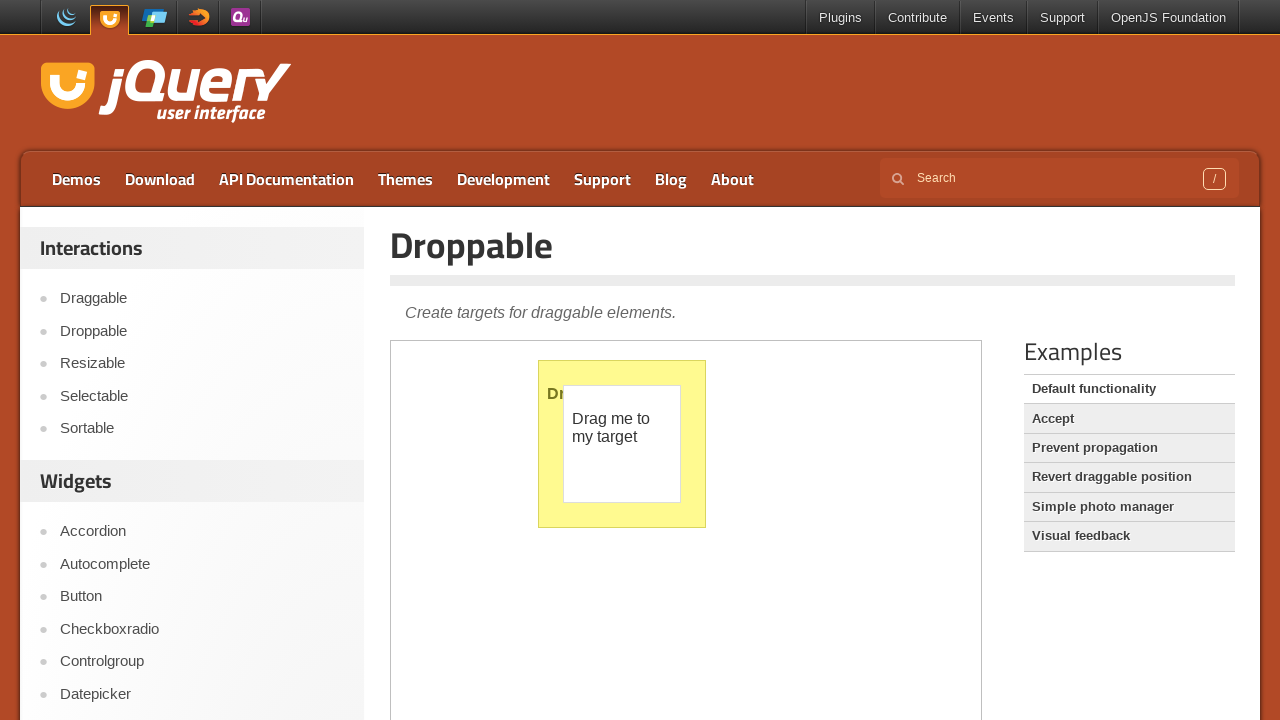